Tests drag and drop functionality on jQuery UI demo page by dragging an element to a drop target within an iframe

Starting URL: https://jqueryui.com/droppable/

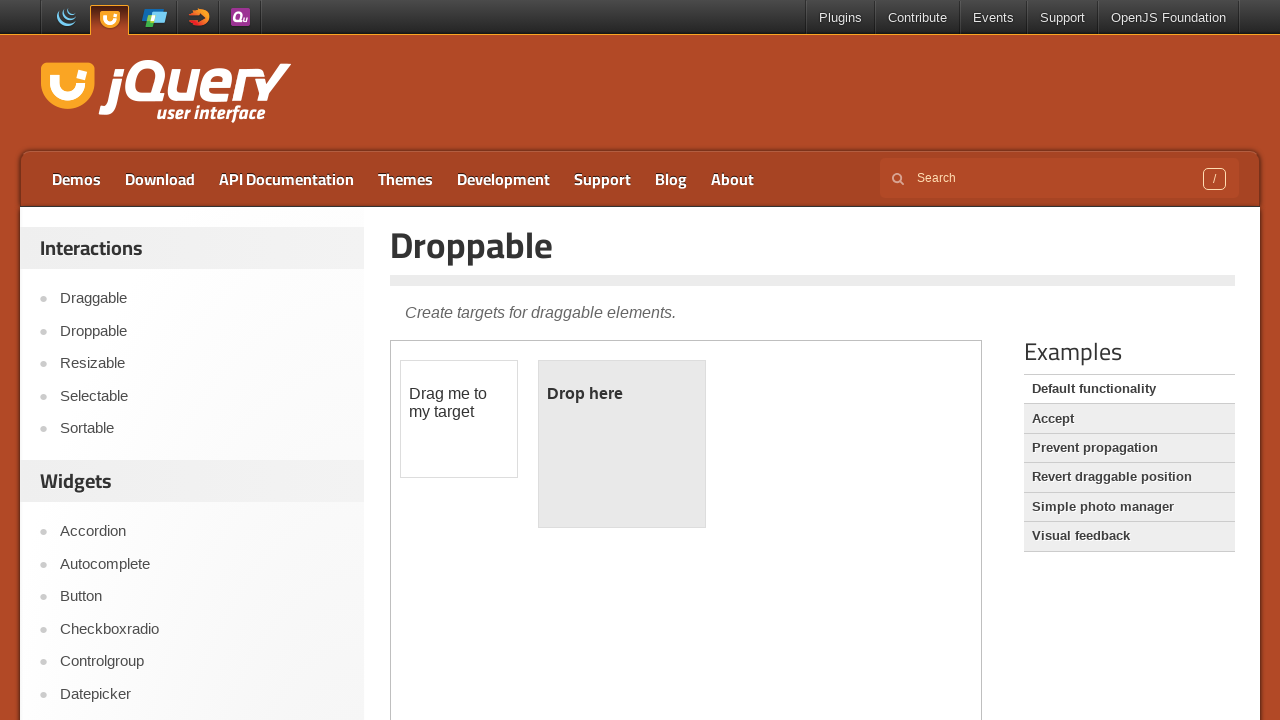

Located demo iframe
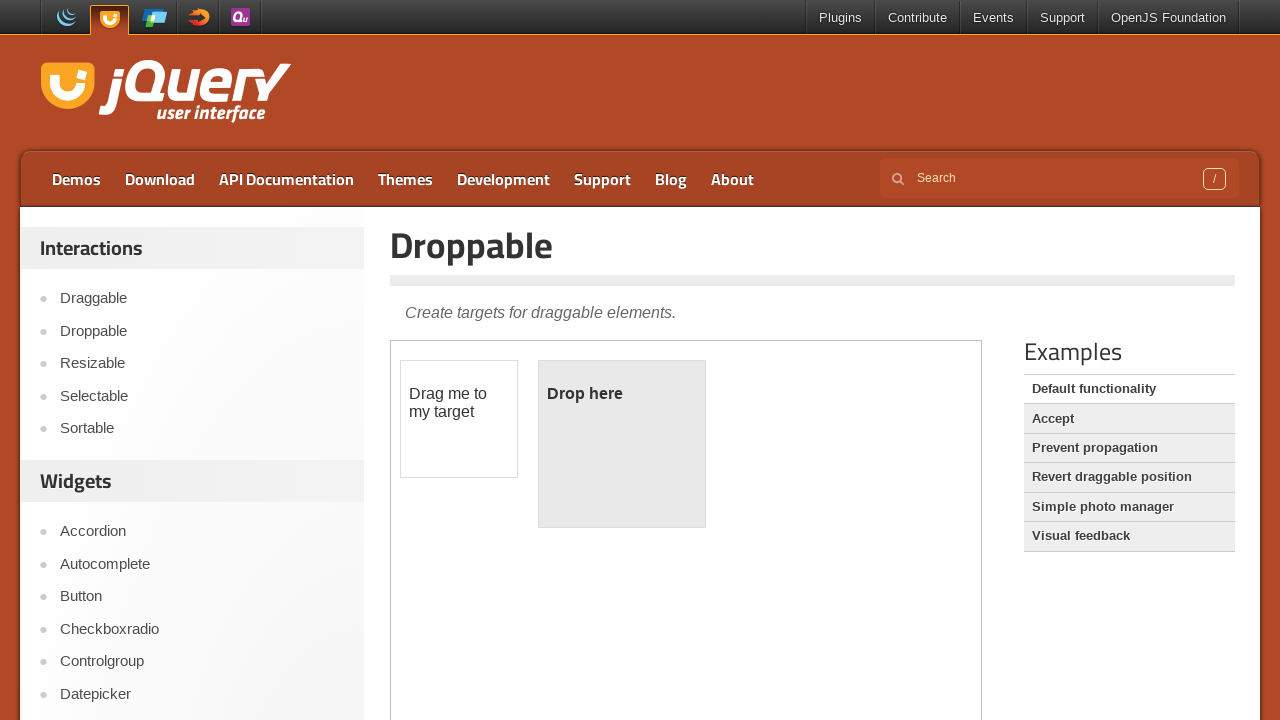

Located draggable element within iframe
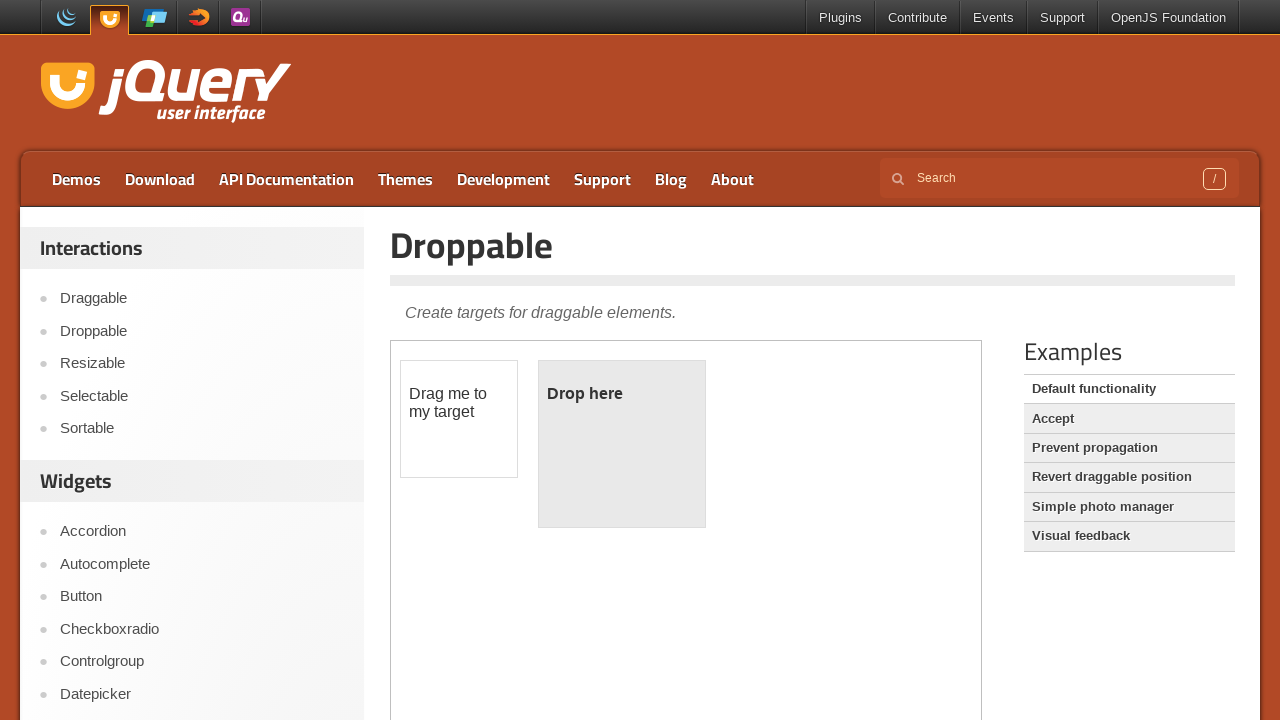

Located droppable target element within iframe
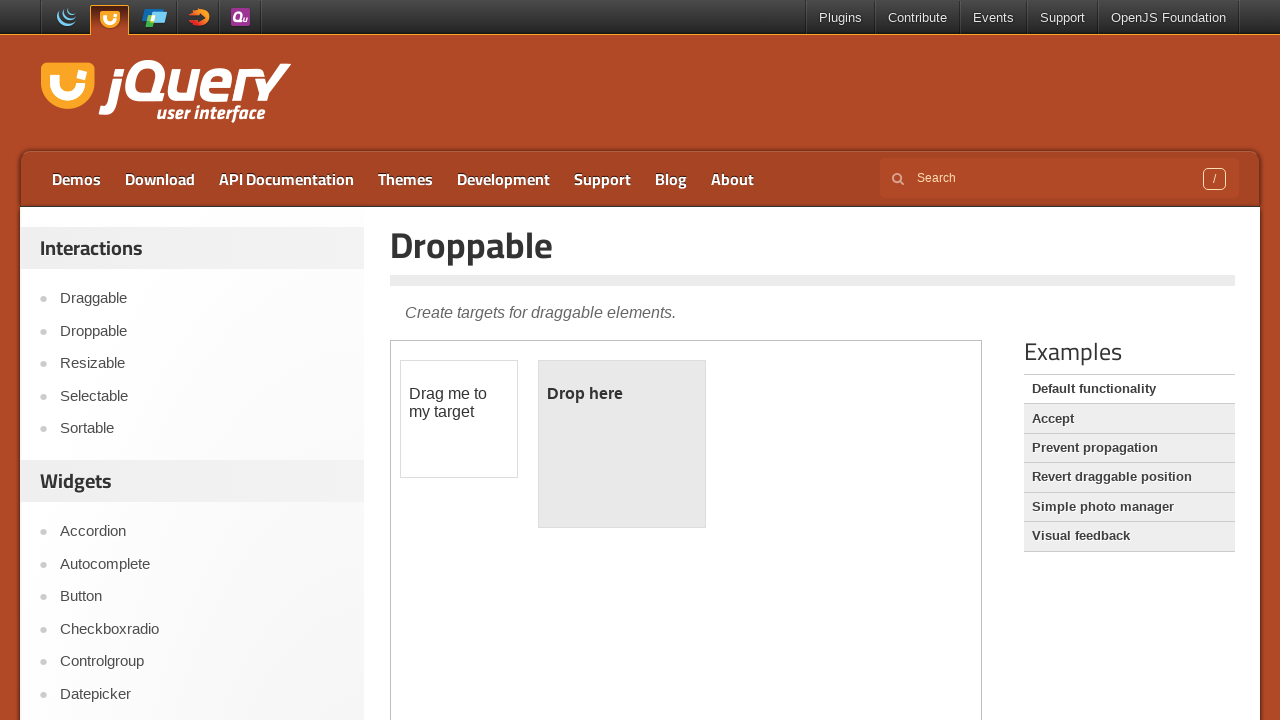

Dragged element to drop target at (622, 444)
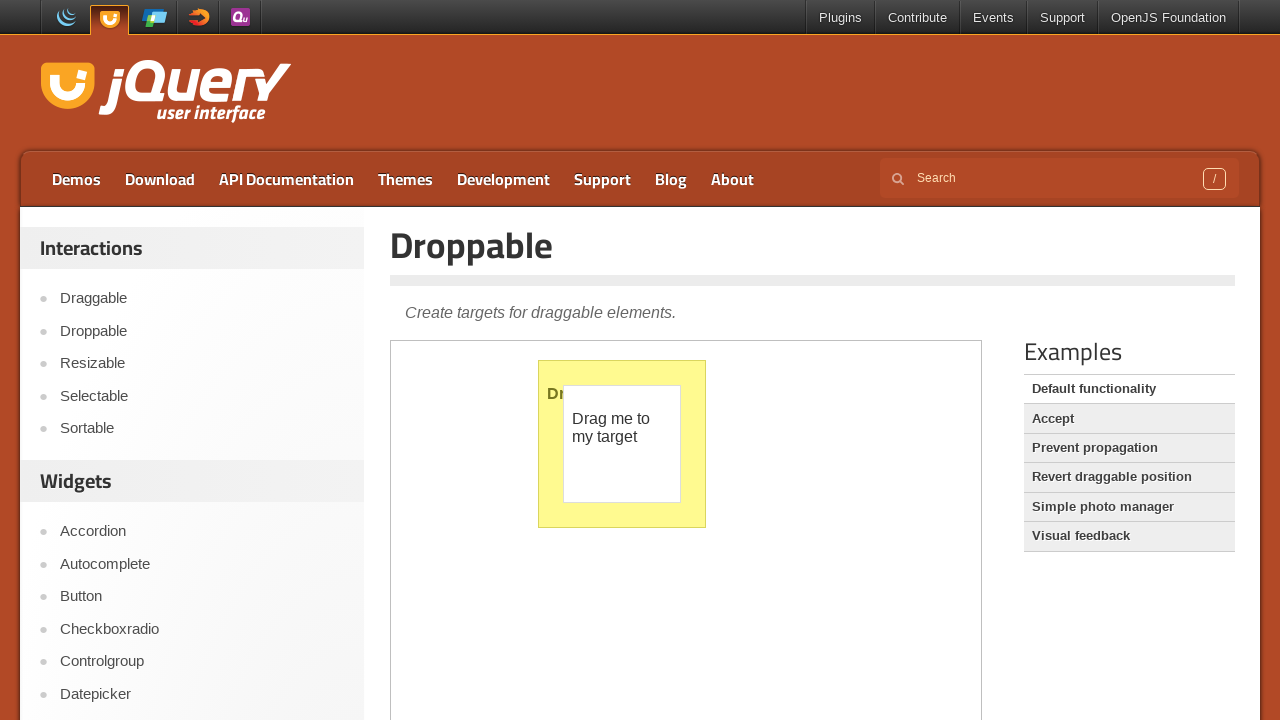

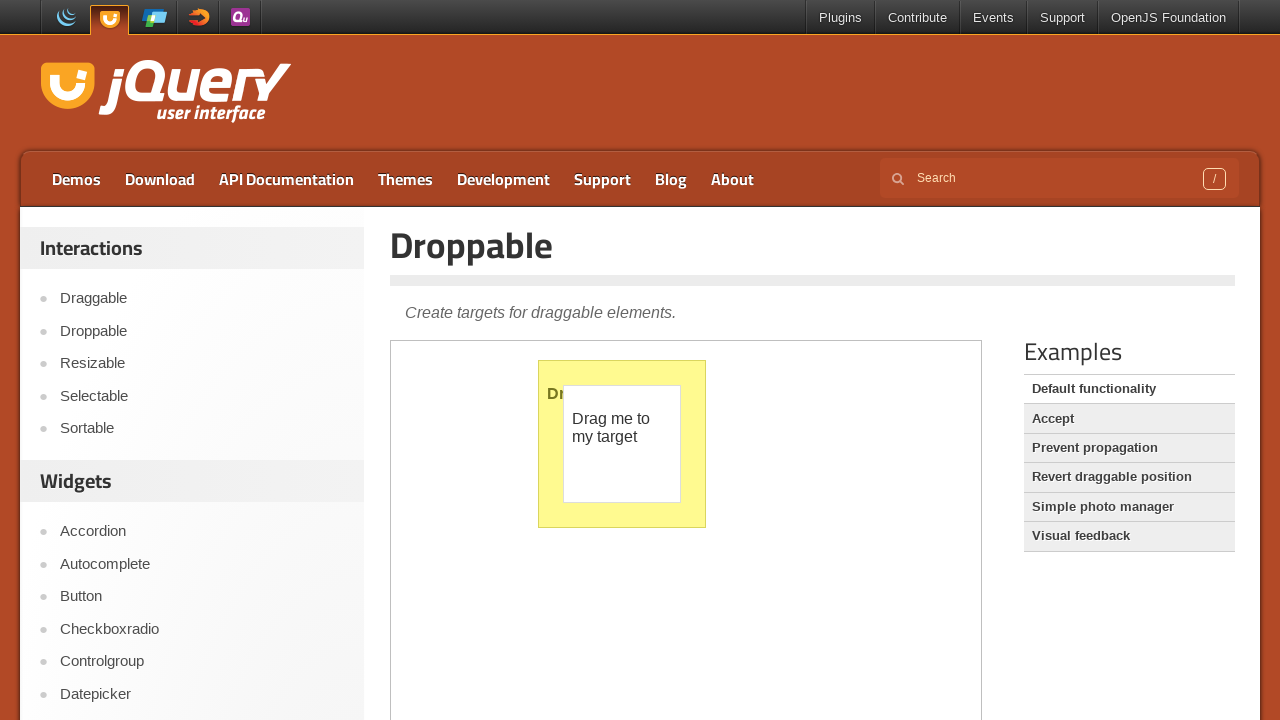